Tests marking individual items as complete by checking their checkboxes

Starting URL: https://demo.playwright.dev/todomvc

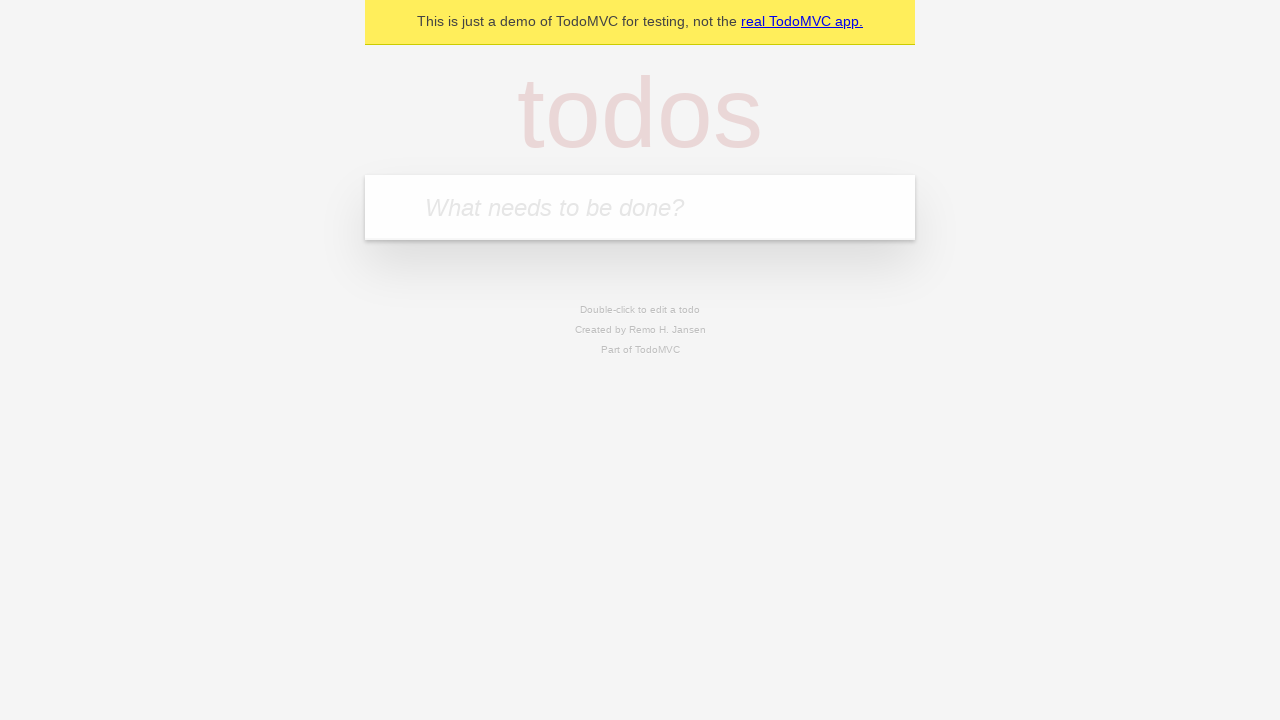

Filled input field with 'buy some cheese' on internal:attr=[placeholder="What needs to be done?"i]
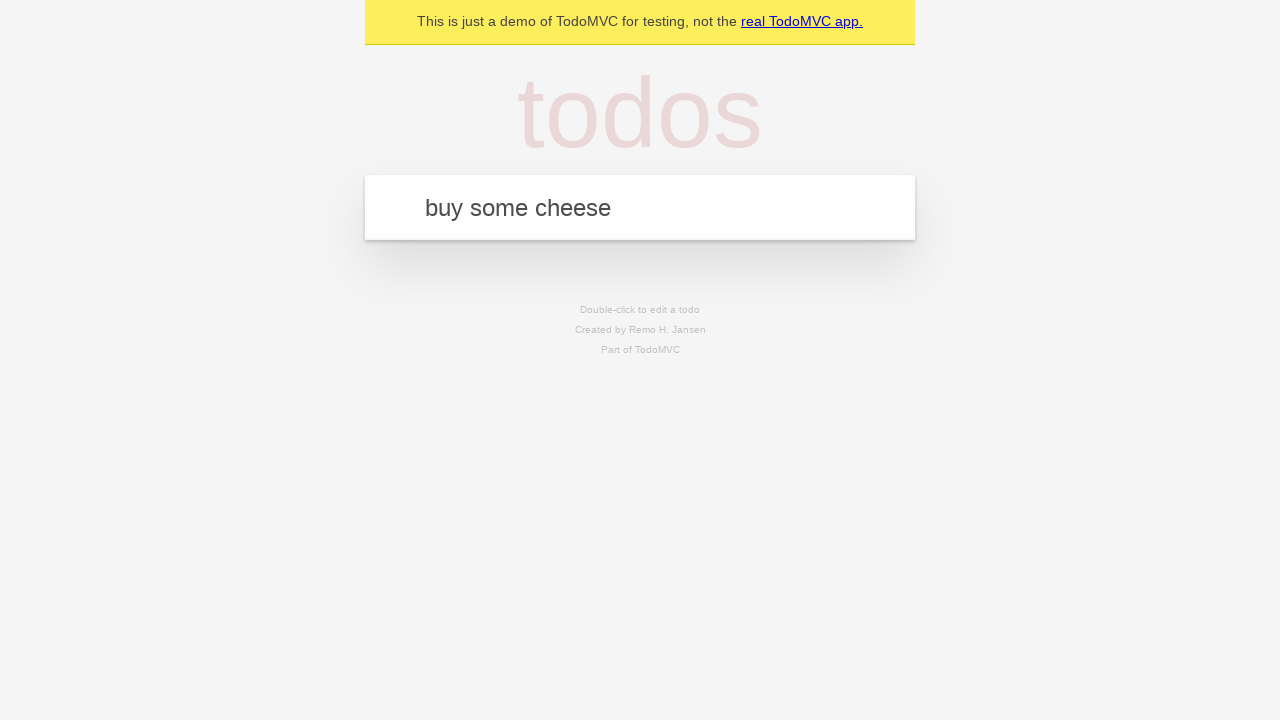

Pressed Enter to create first todo item on internal:attr=[placeholder="What needs to be done?"i]
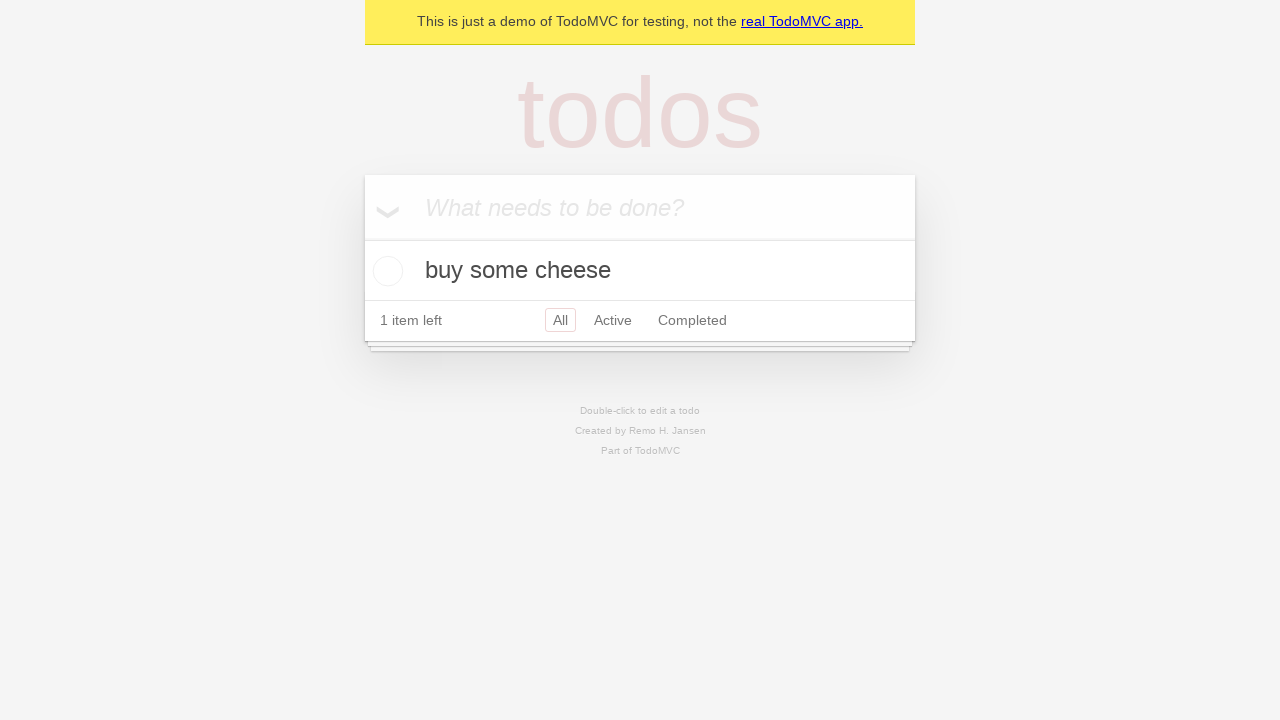

Filled input field with 'feed the cat' on internal:attr=[placeholder="What needs to be done?"i]
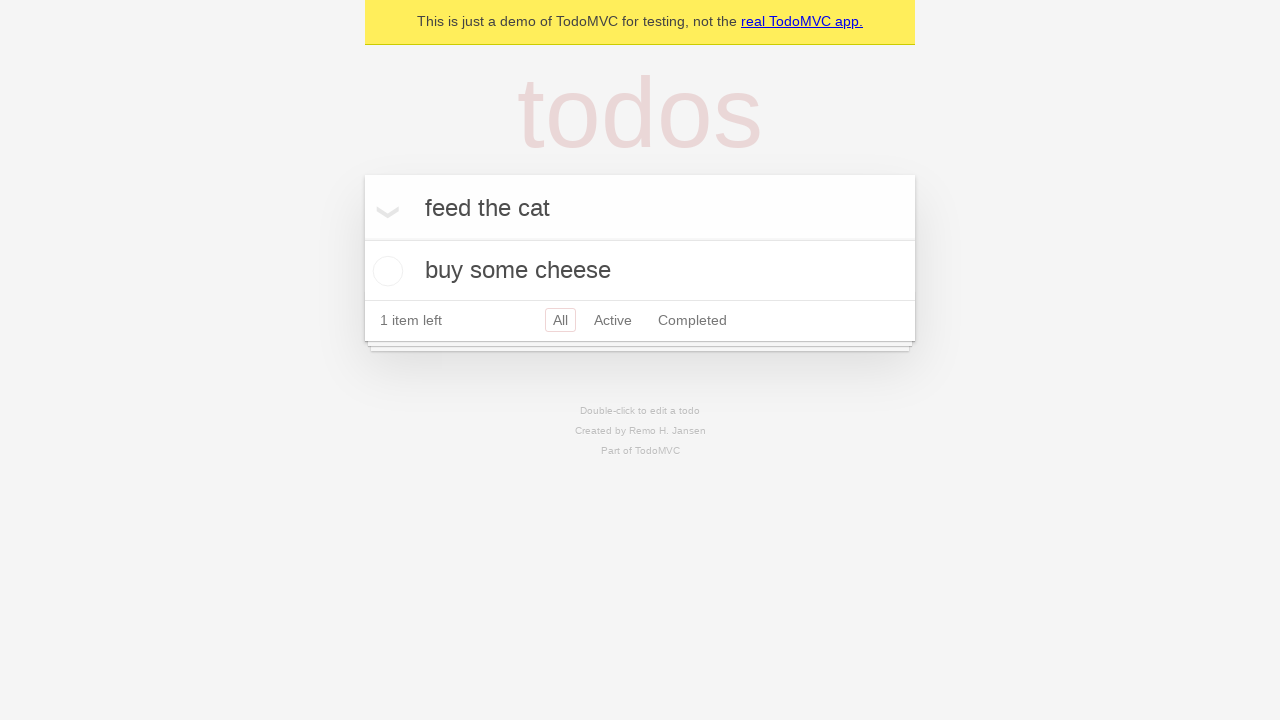

Pressed Enter to create second todo item on internal:attr=[placeholder="What needs to be done?"i]
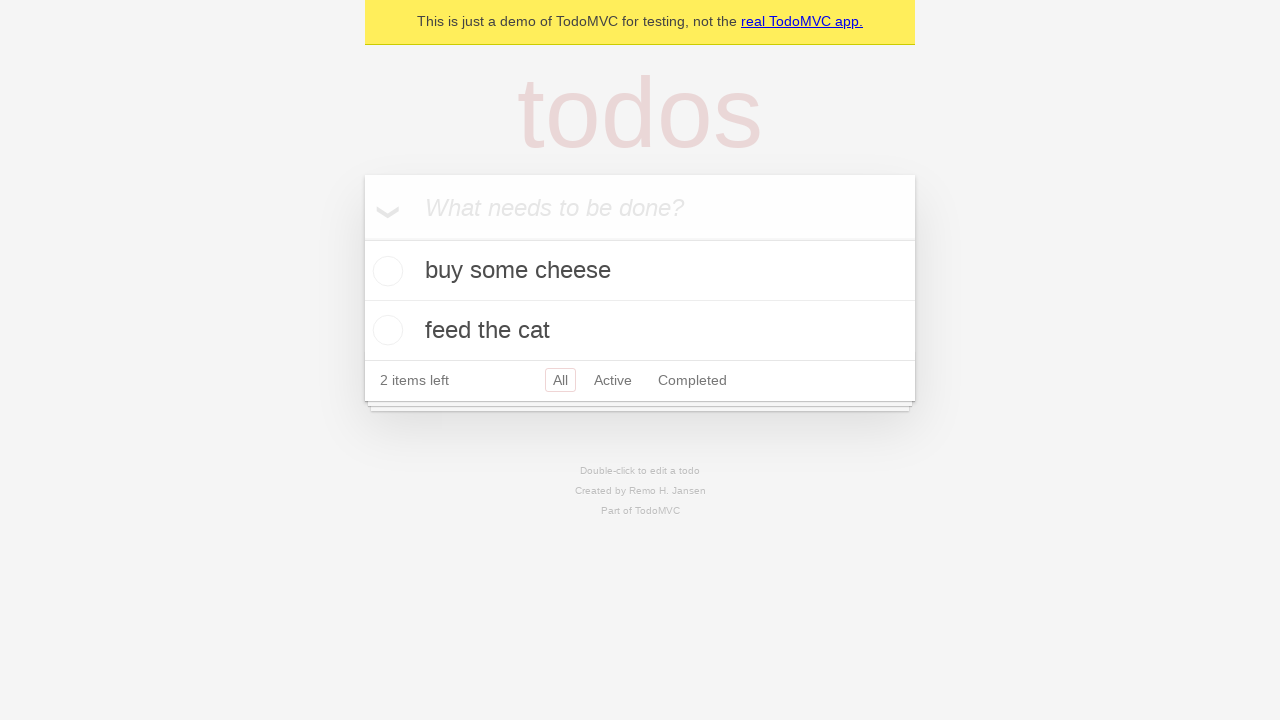

Checked checkbox for first item 'buy some cheese' at (385, 271) on [data-testid='todo-item'] >> nth=0 >> internal:role=checkbox
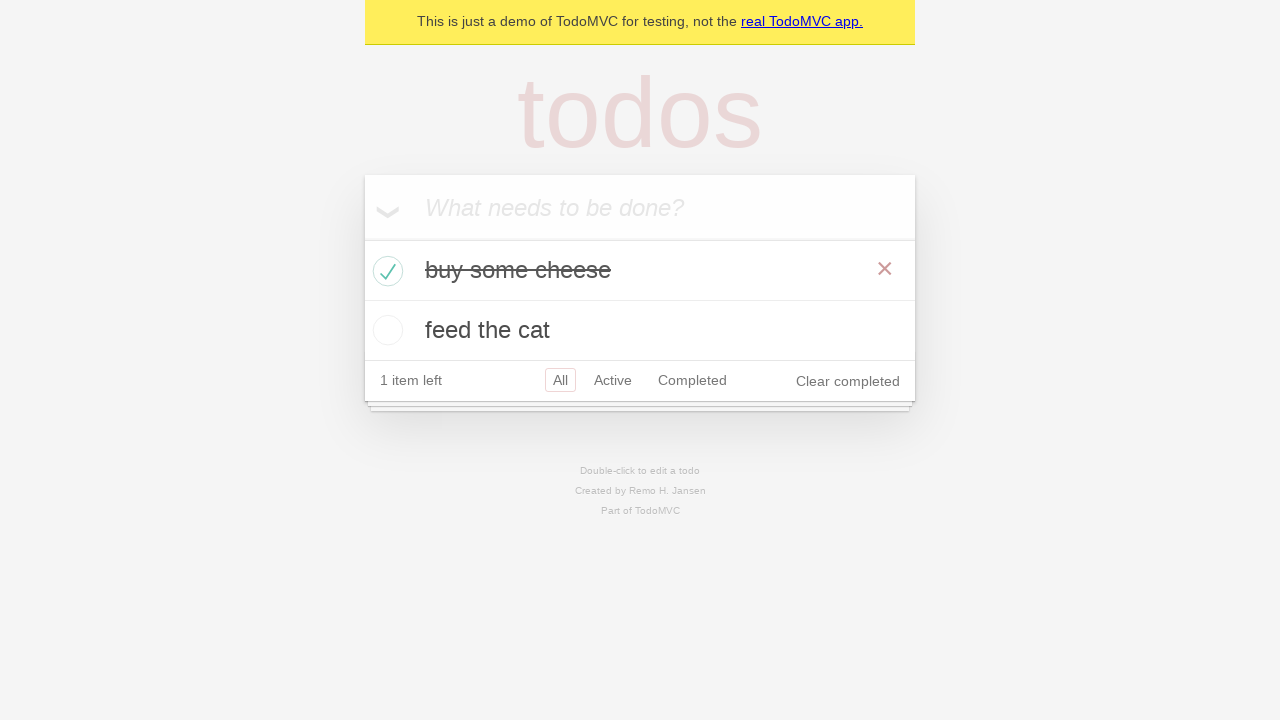

Checked checkbox for second item 'feed the cat' at (385, 330) on [data-testid='todo-item'] >> nth=1 >> internal:role=checkbox
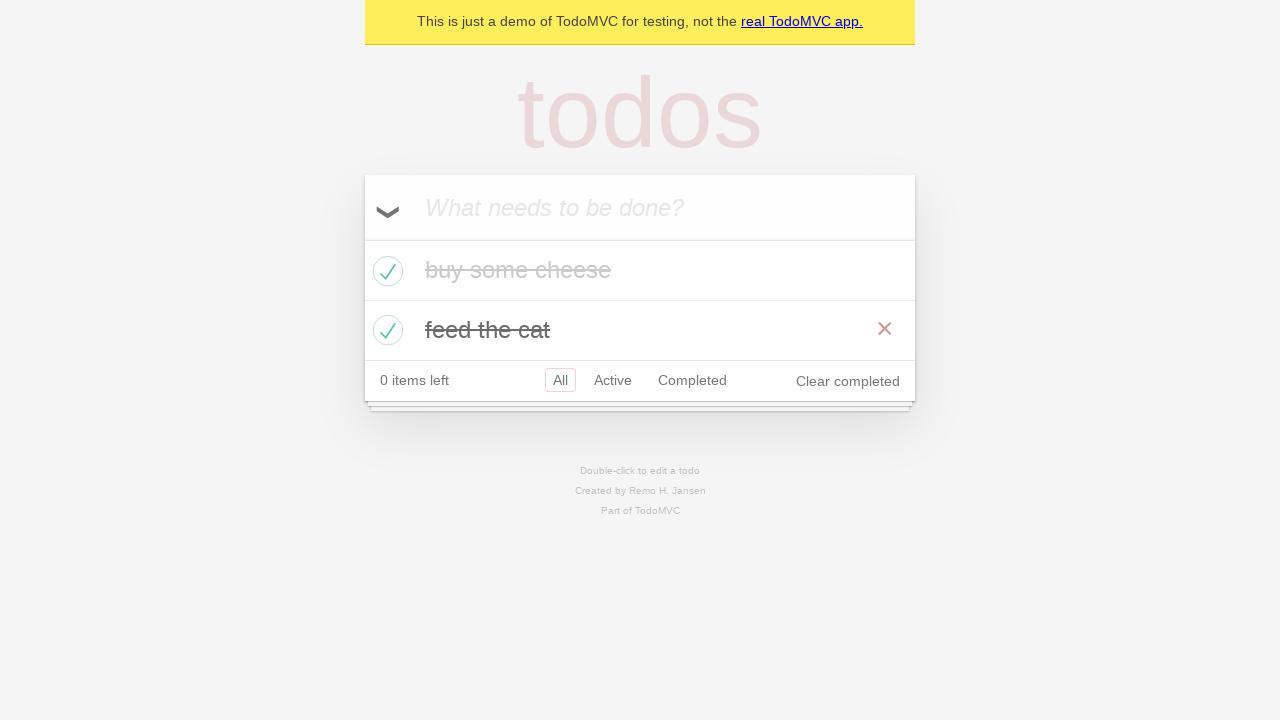

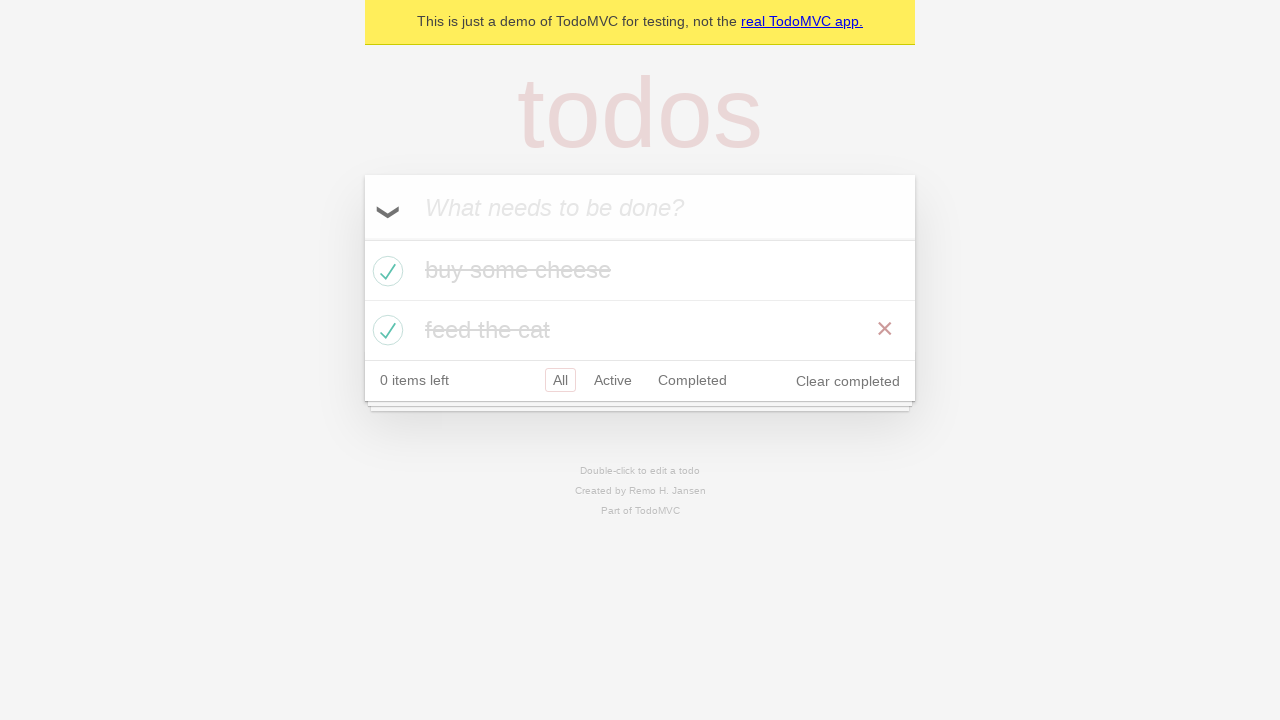